Tests removing the disabled attribute from a button and validating it becomes enabled

Starting URL: https://getbootstrap.com/docs/4.0/components/buttons/#disabled-state

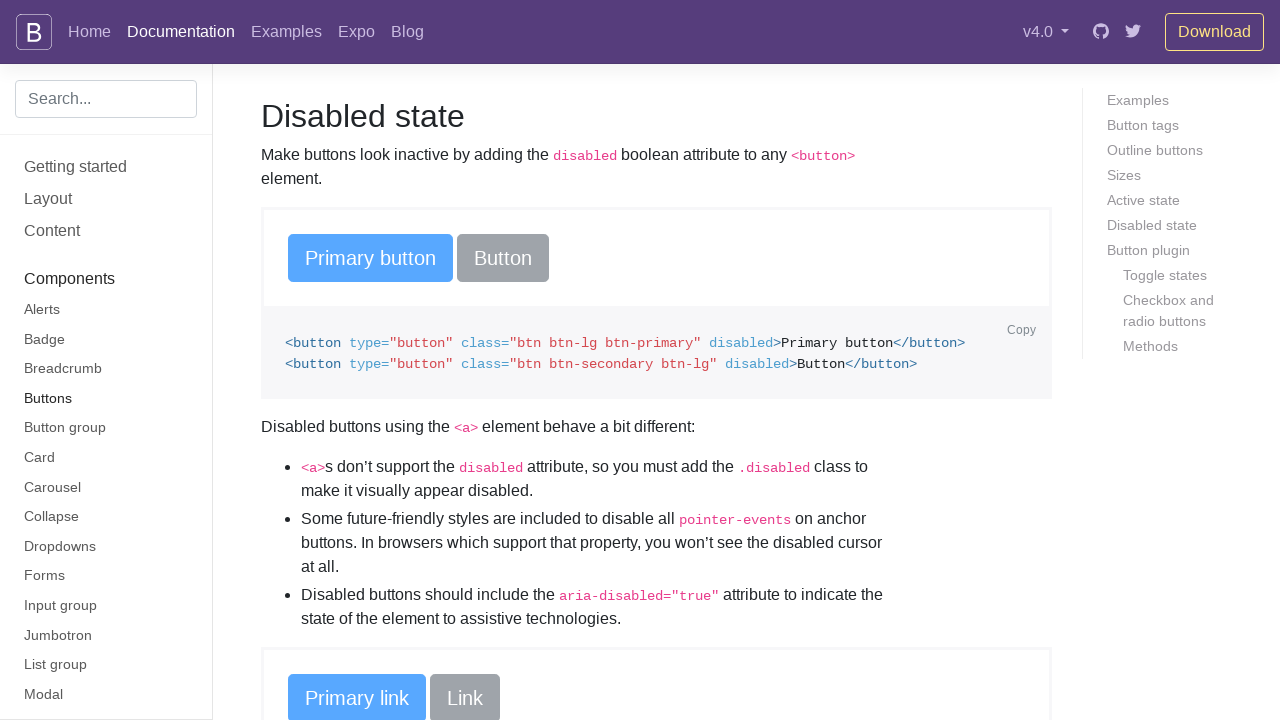

Waited for disabled button to load on the page
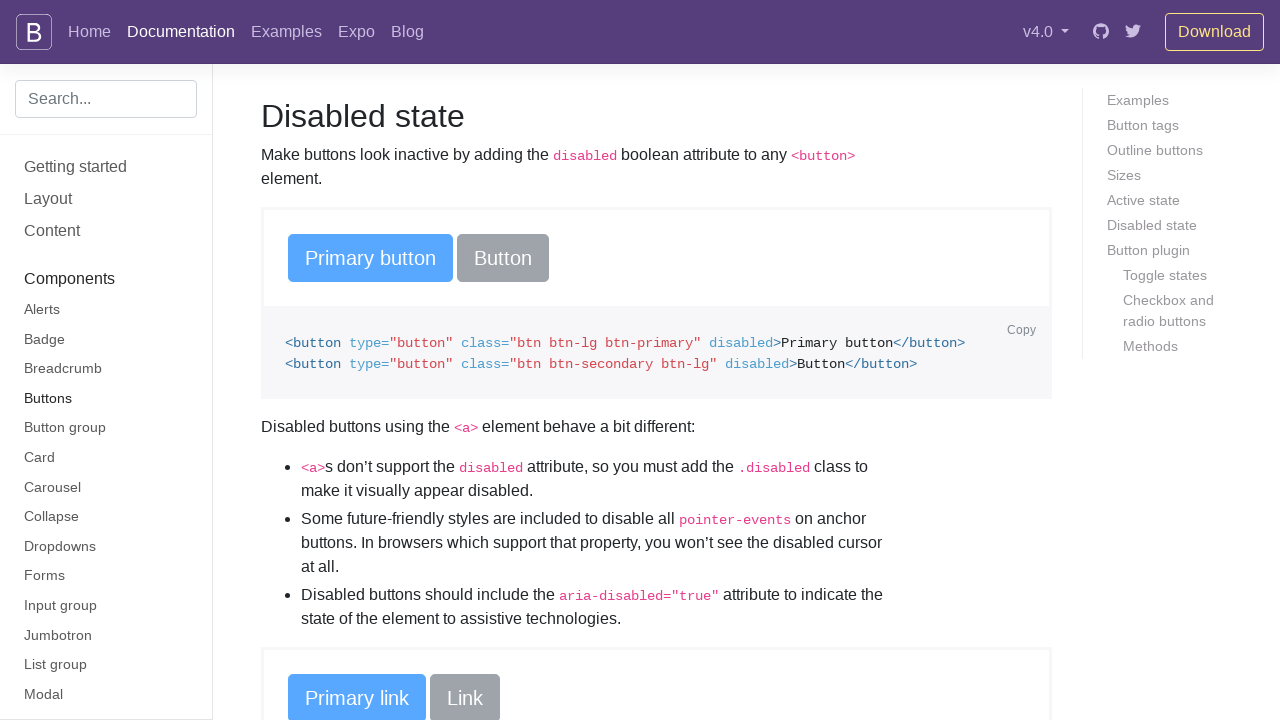

Removed disabled attribute from the third button
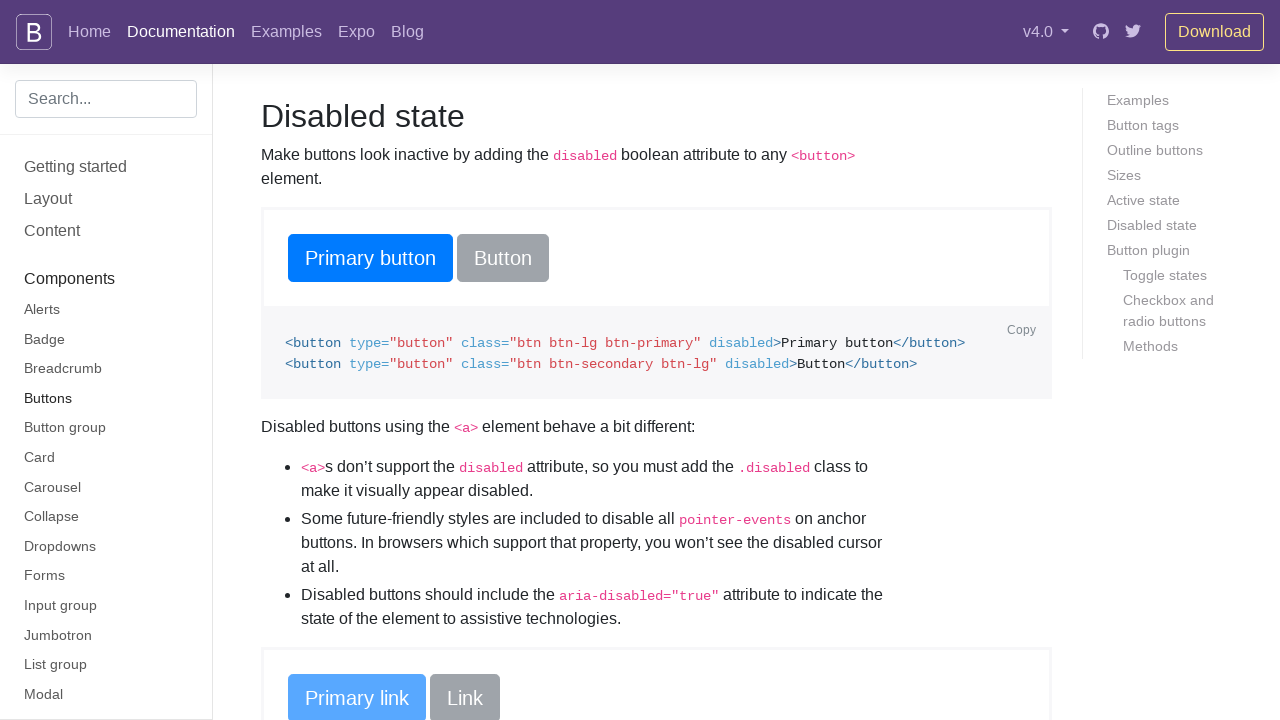

Verified that the button is now enabled
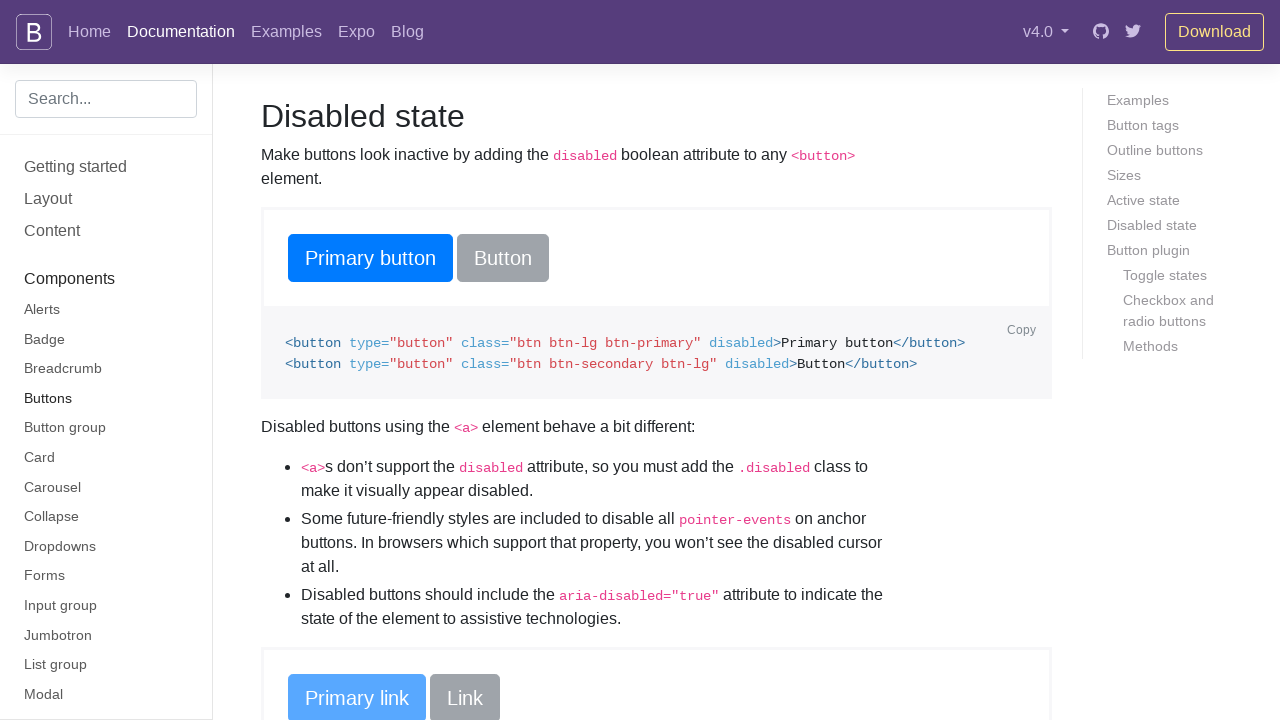

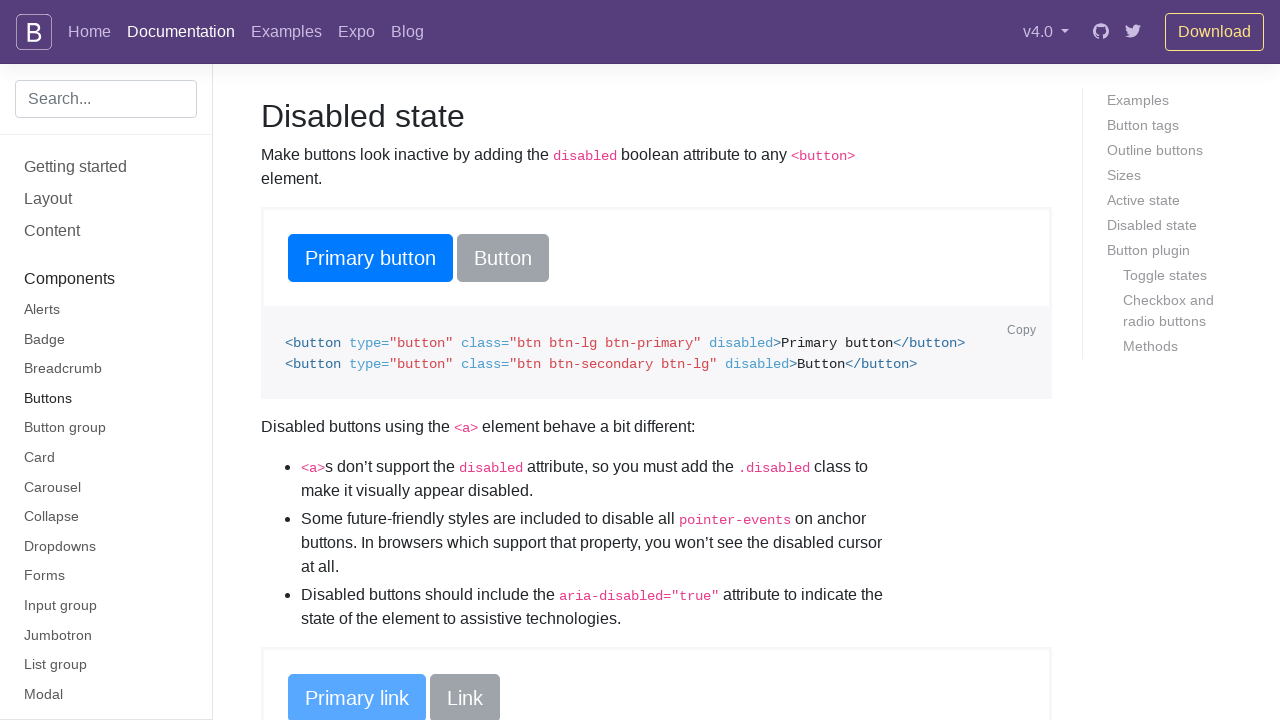